Tests the registration flow for a new Walker by navigating from the home page to the registration form and filling in user details including name, email, CPF, CEP, address number, and address details.

Starting URL: https://walkdog.vercel.app/

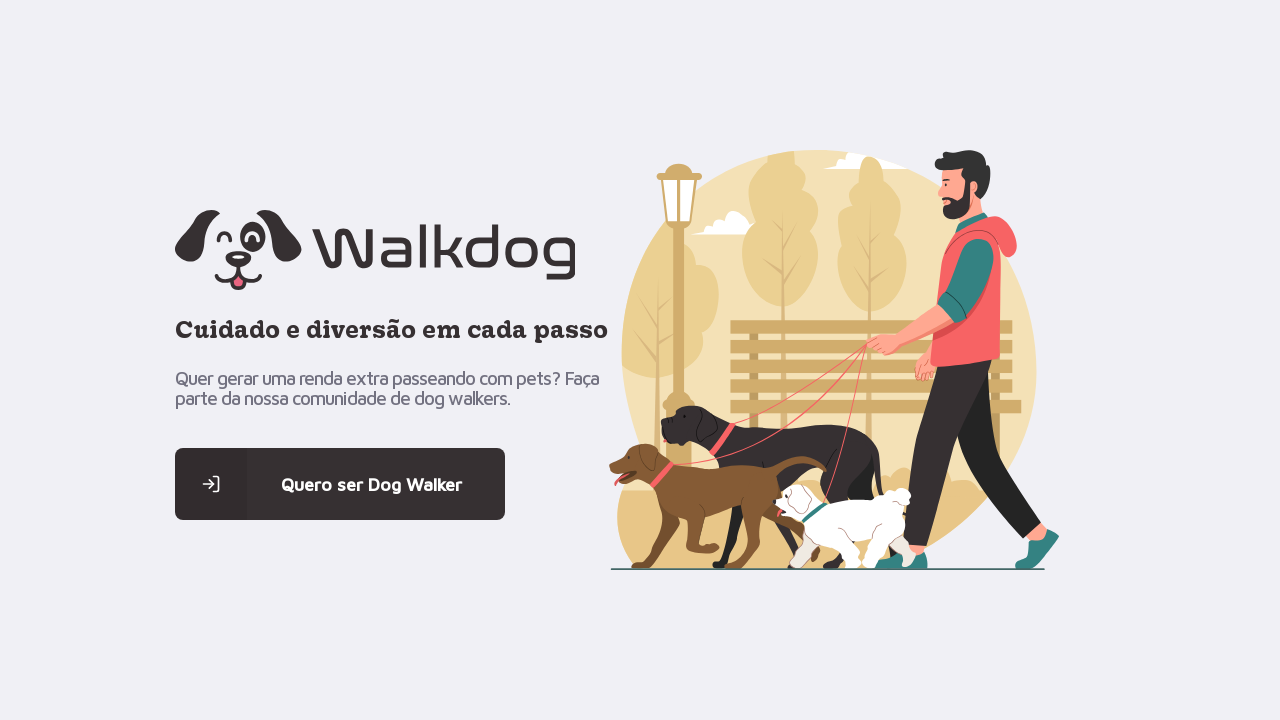

Waited for h1 element on initial screen
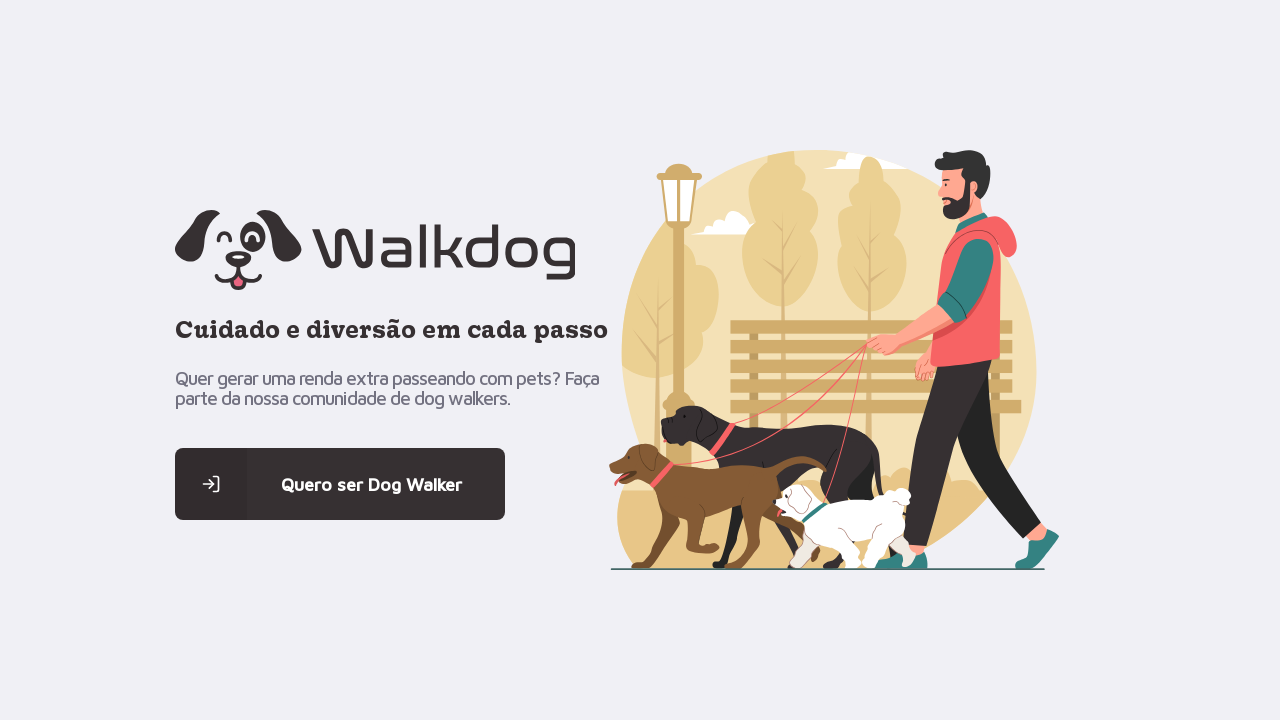

Clicked registration button at (371, 484) on strong
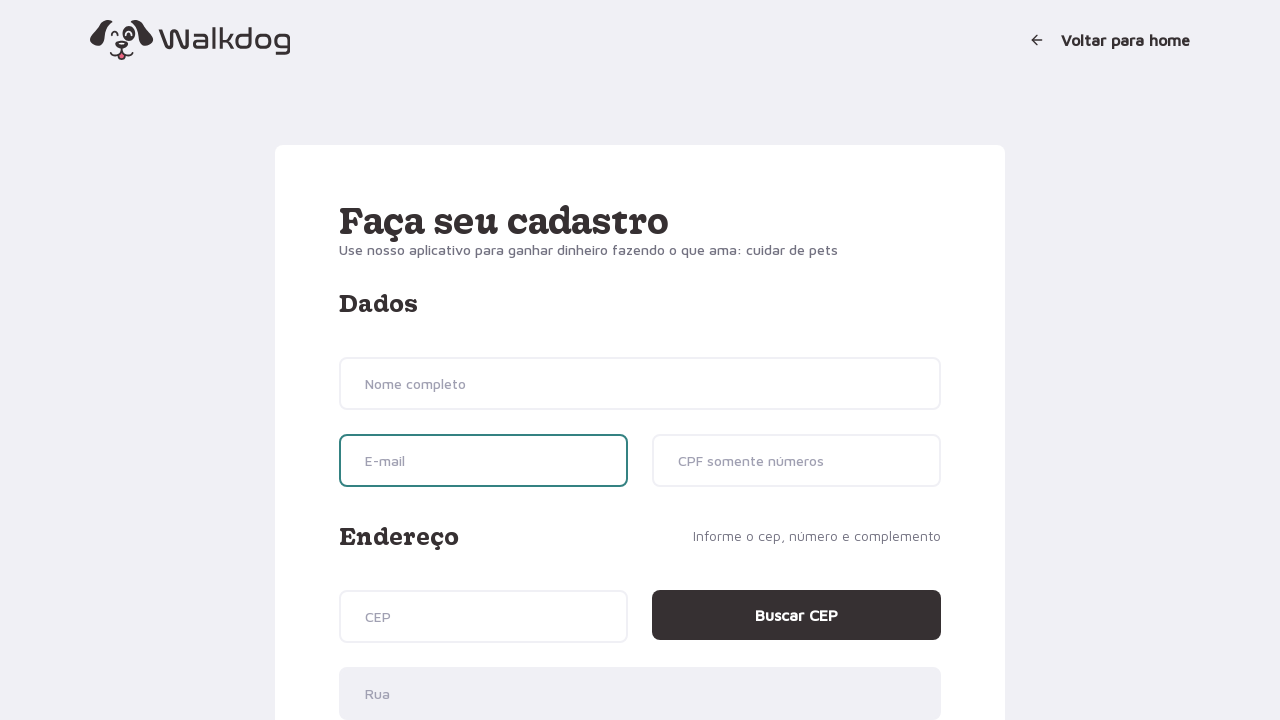

Waited for registration screen to load
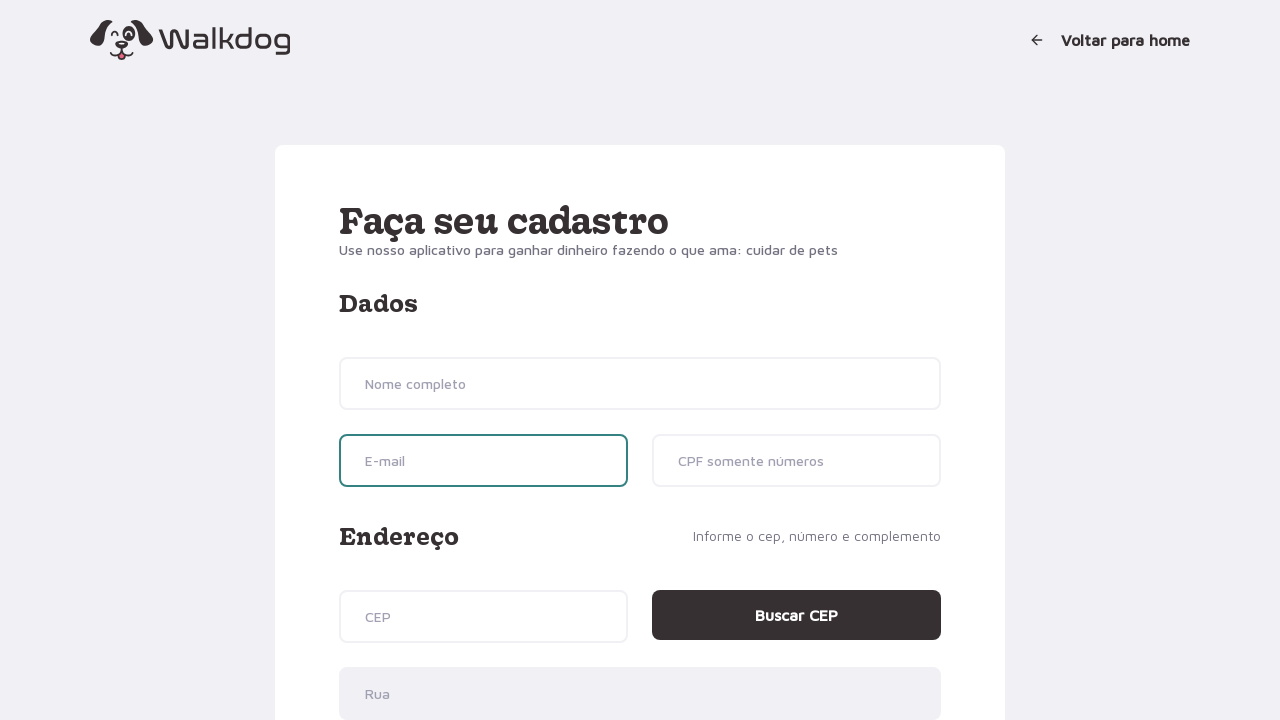

Filled name field with 'Marcos Silva' on input[name='name']
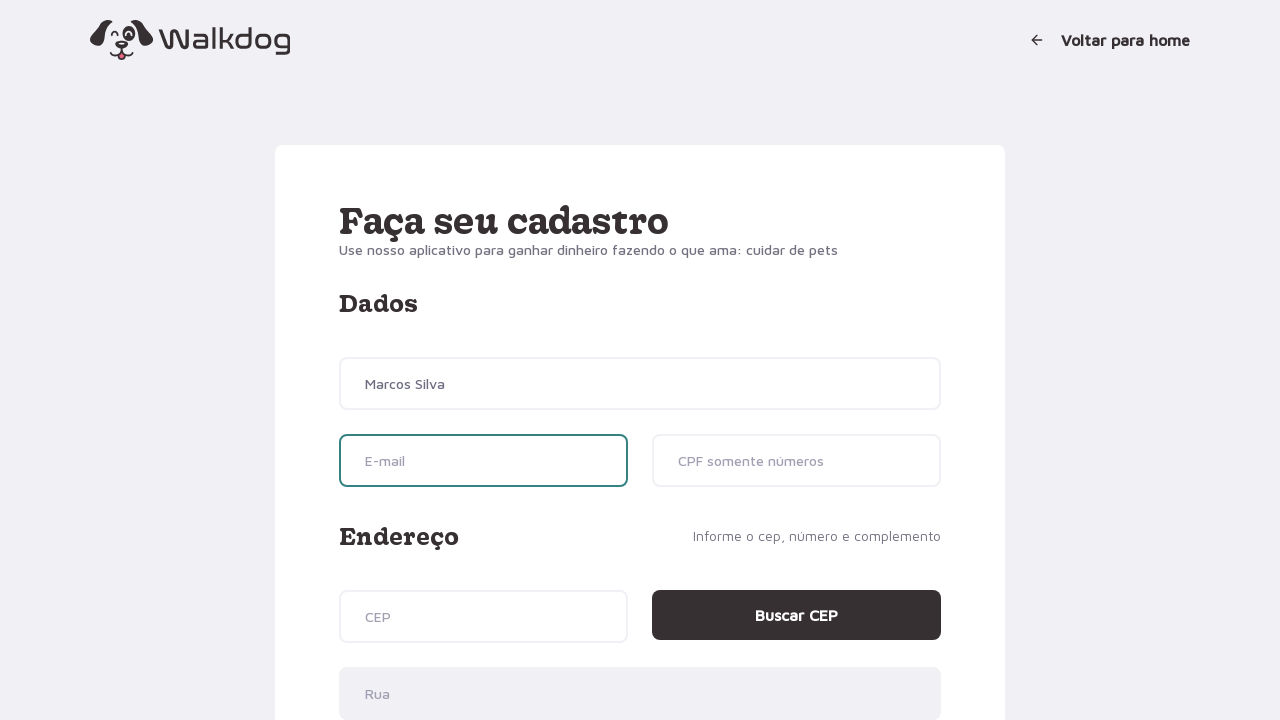

Filled email field with 'marcos.silva@email.com' on input[name='email']
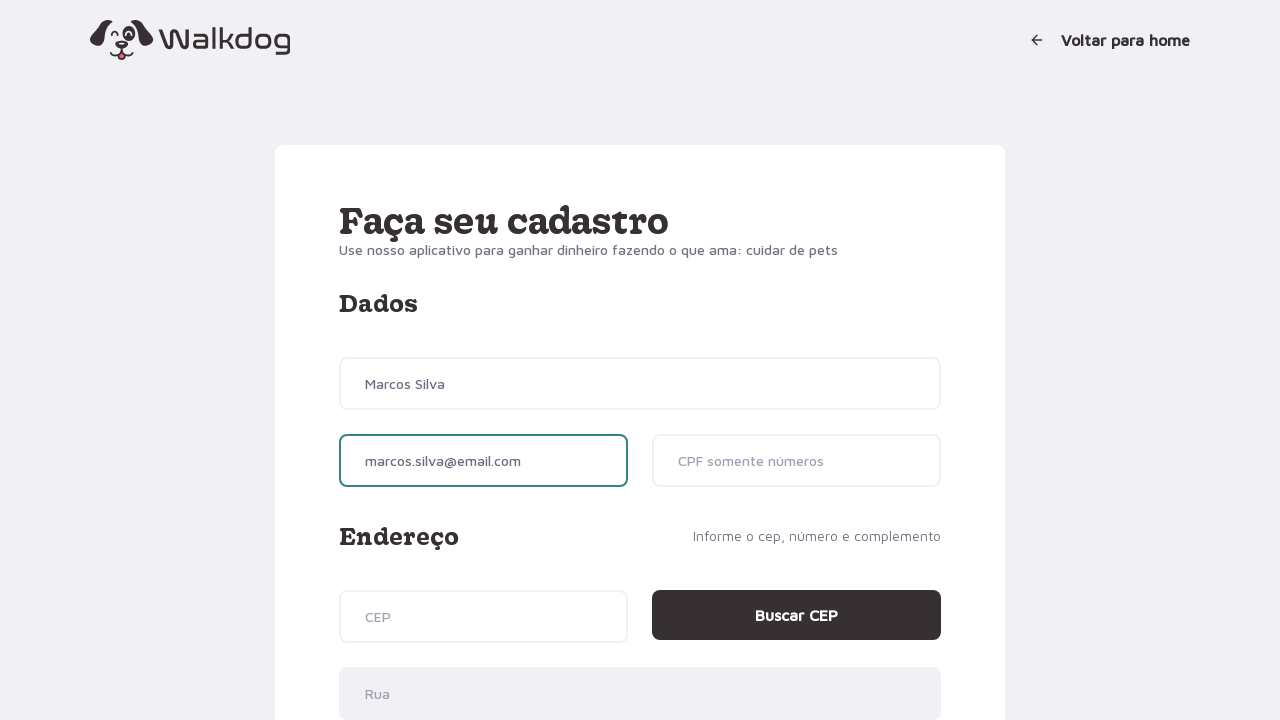

Filled CPF field with '45678912305' on input[name='cpf']
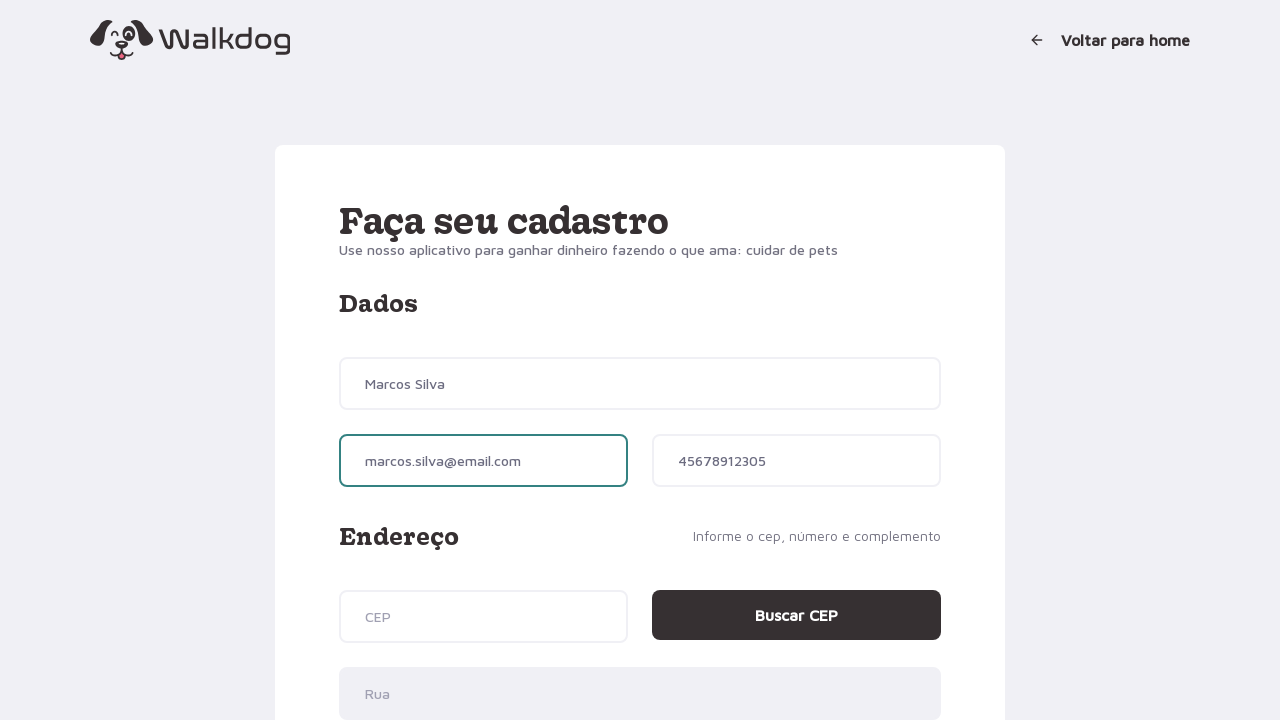

Filled CEP field with '04532000' on input[name='cep']
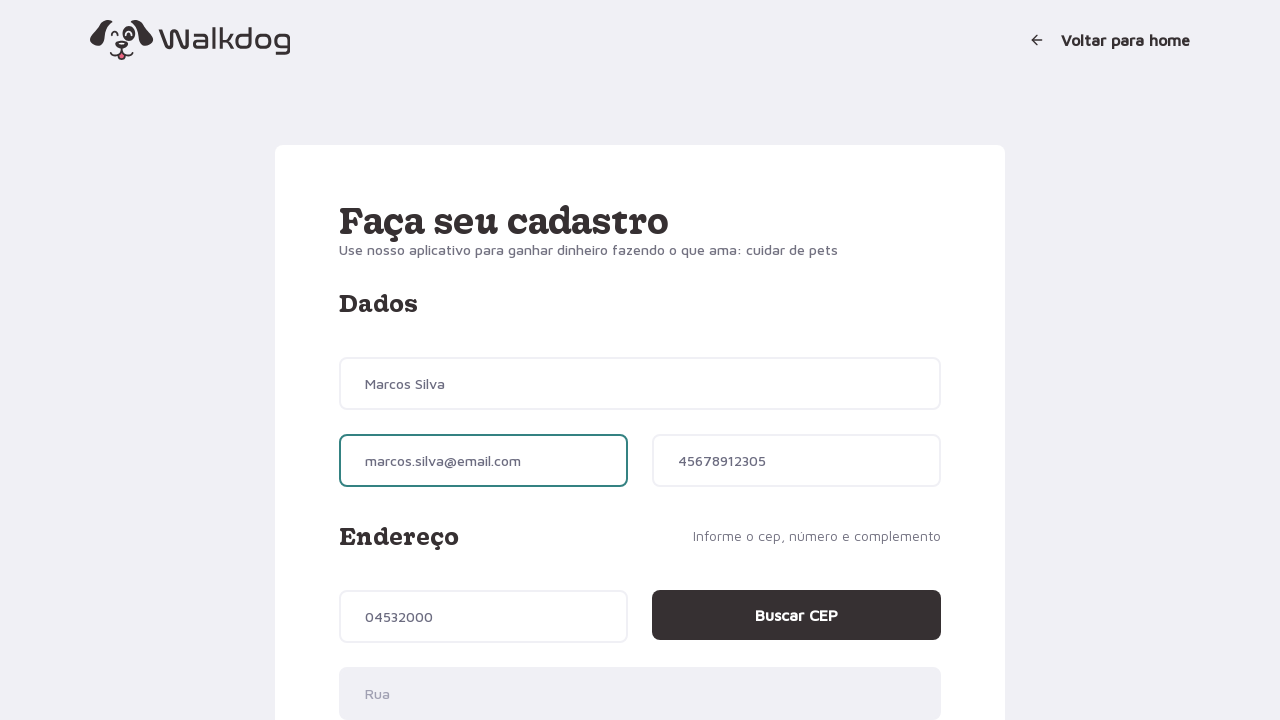

Filled address number field with '245' on input[name='addressNumber']
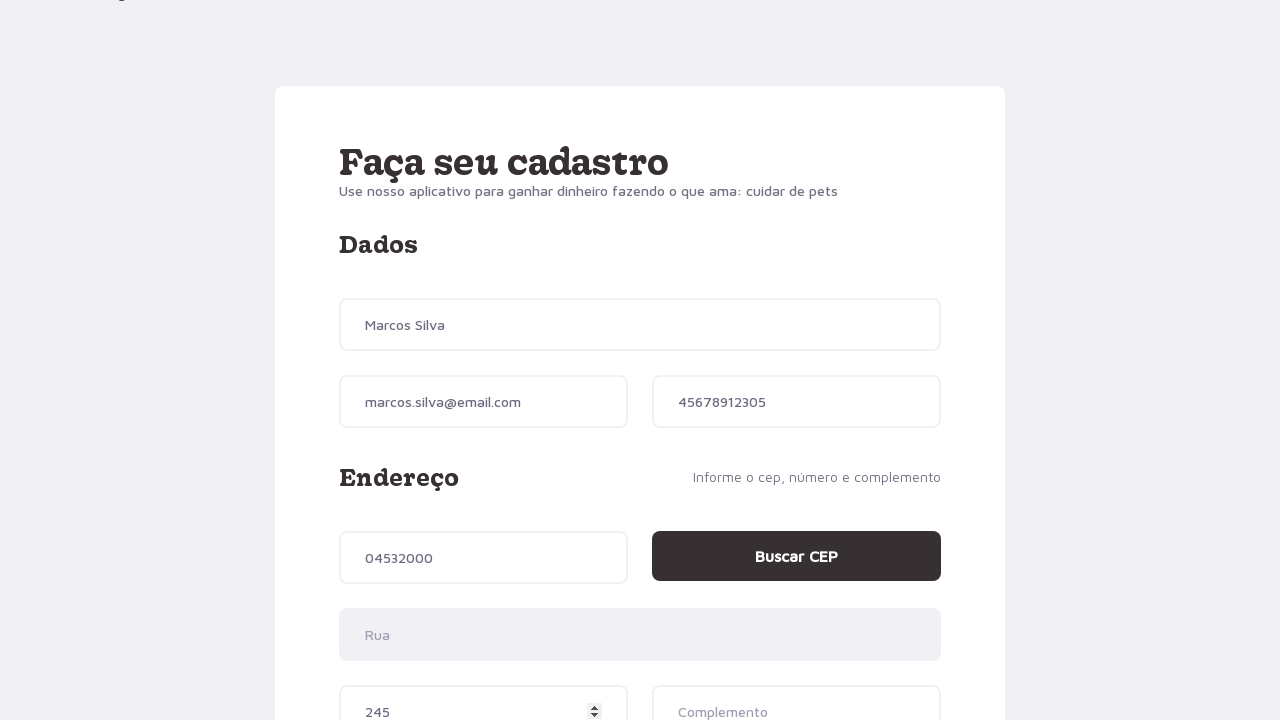

Filled address details field with 'Bloco B Sala 401' on input[name='addressDetails']
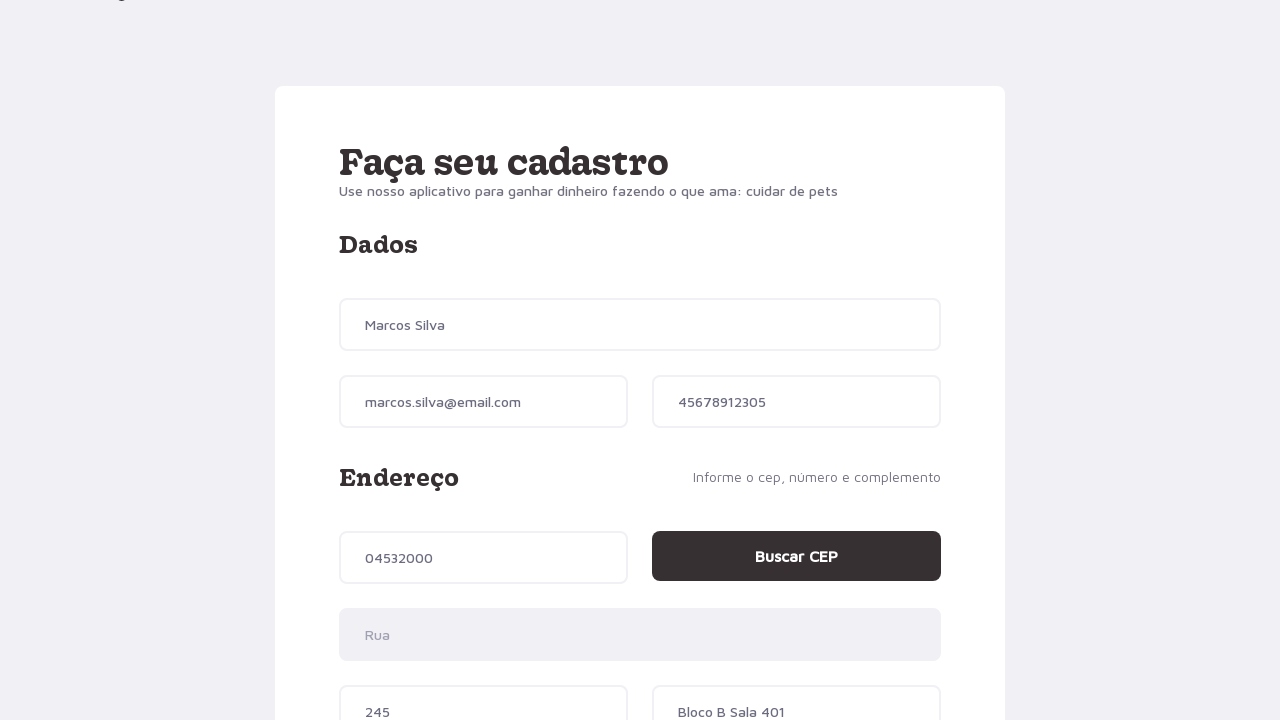

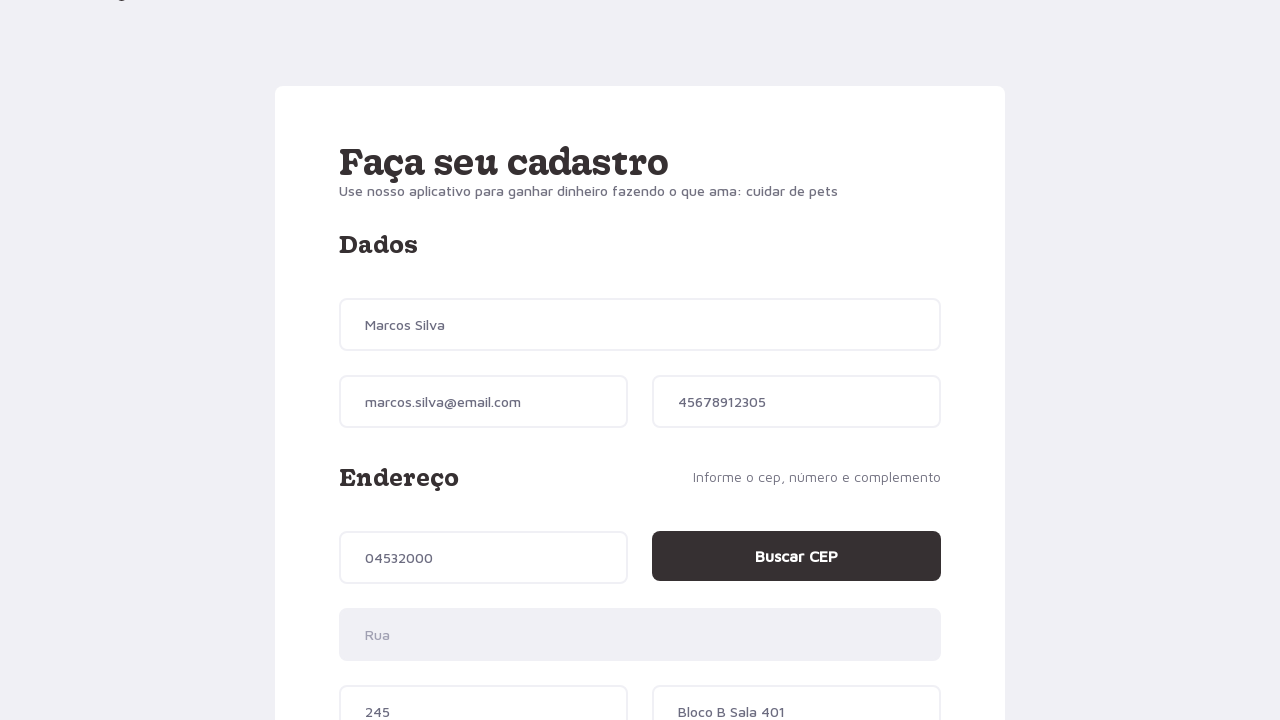